Tests adding a new todo item to the TodoMVC React application

Starting URL: https://todomvc.com/examples/react/dist/

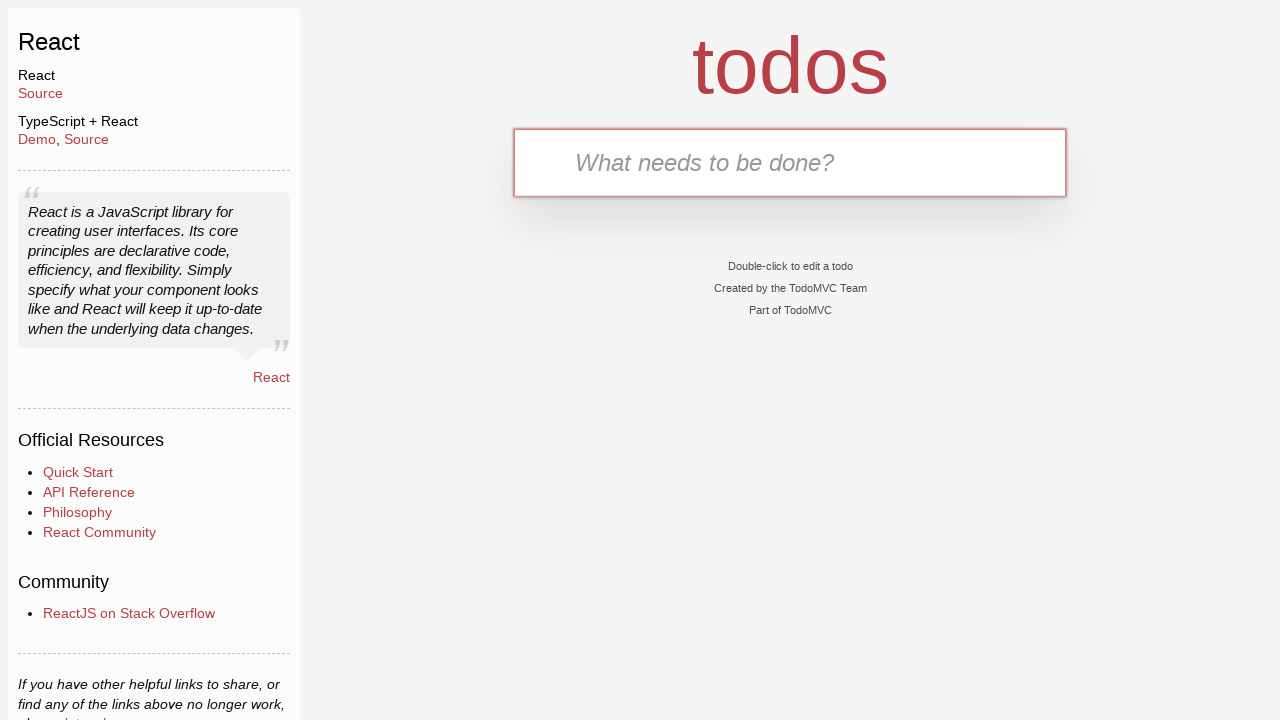

Filled new todo input field with unique task ID on .new-todo
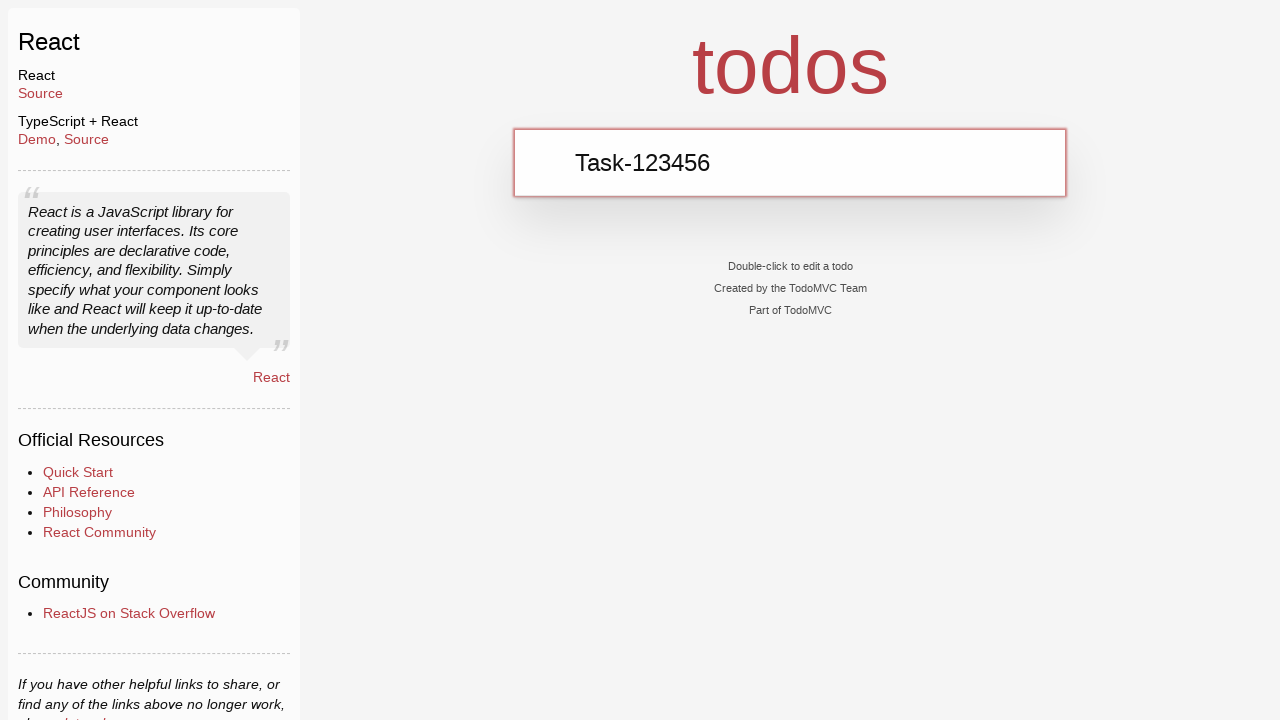

Pressed Enter to submit the new todo item on .new-todo
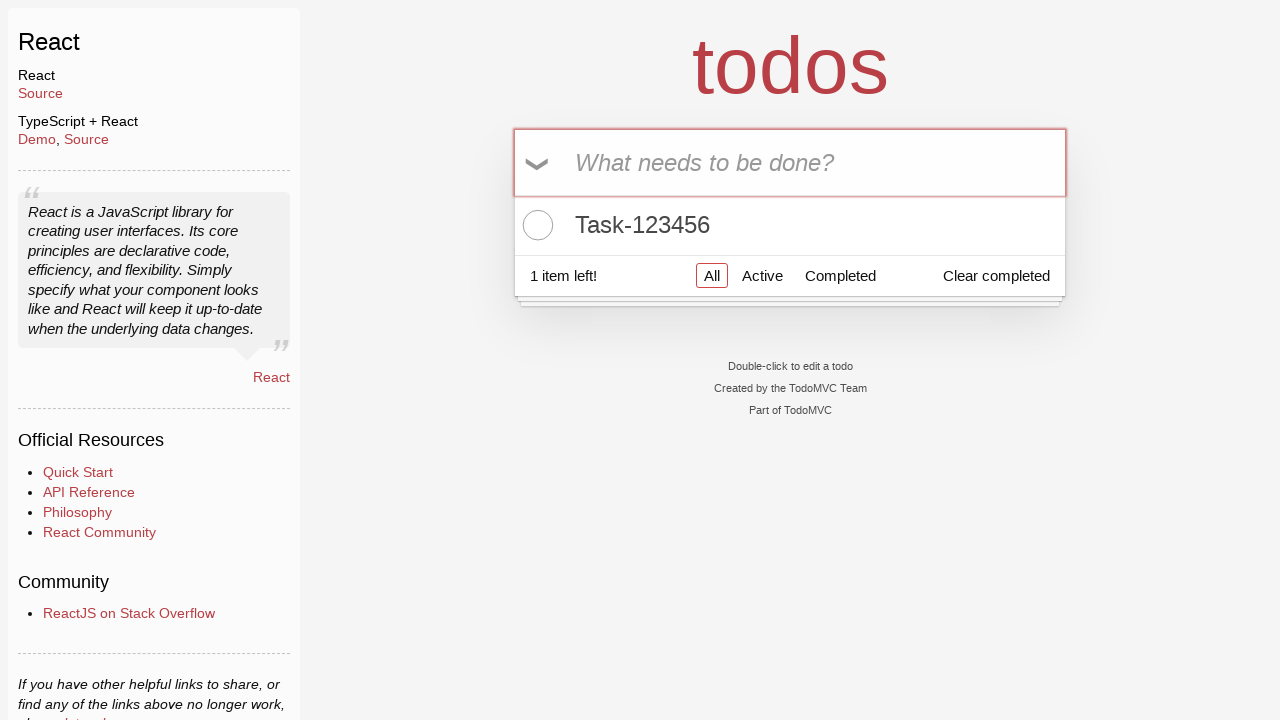

Verified that the new todo item was added to the list
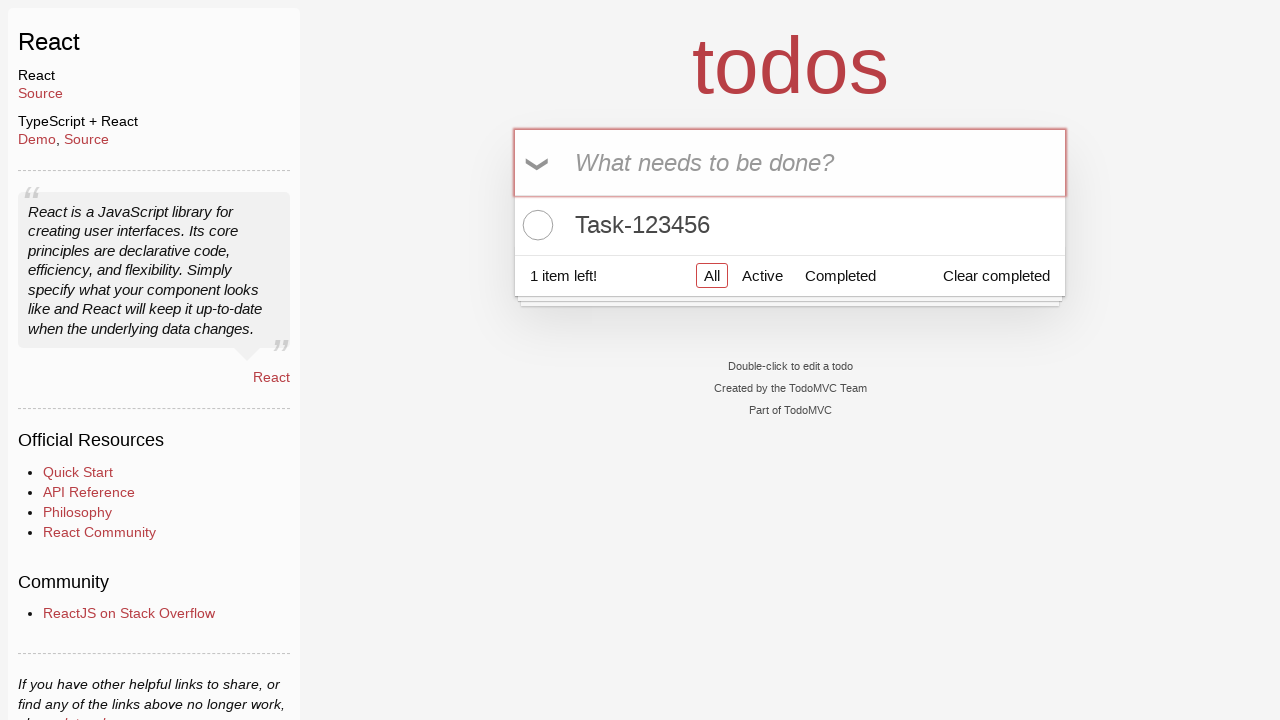

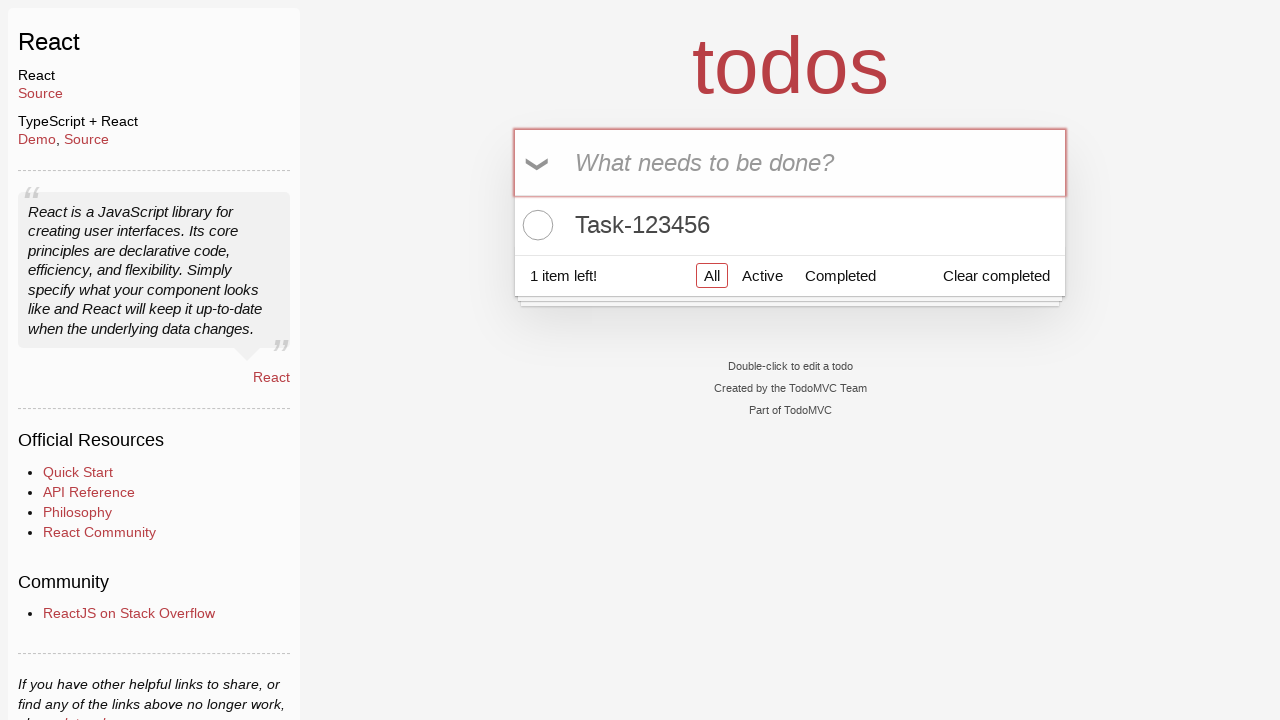